Tests dynamic loading by clicking Start button and verifying that Hello World text becomes visible

Starting URL: https://the-internet.herokuapp.com/dynamic_loading/1

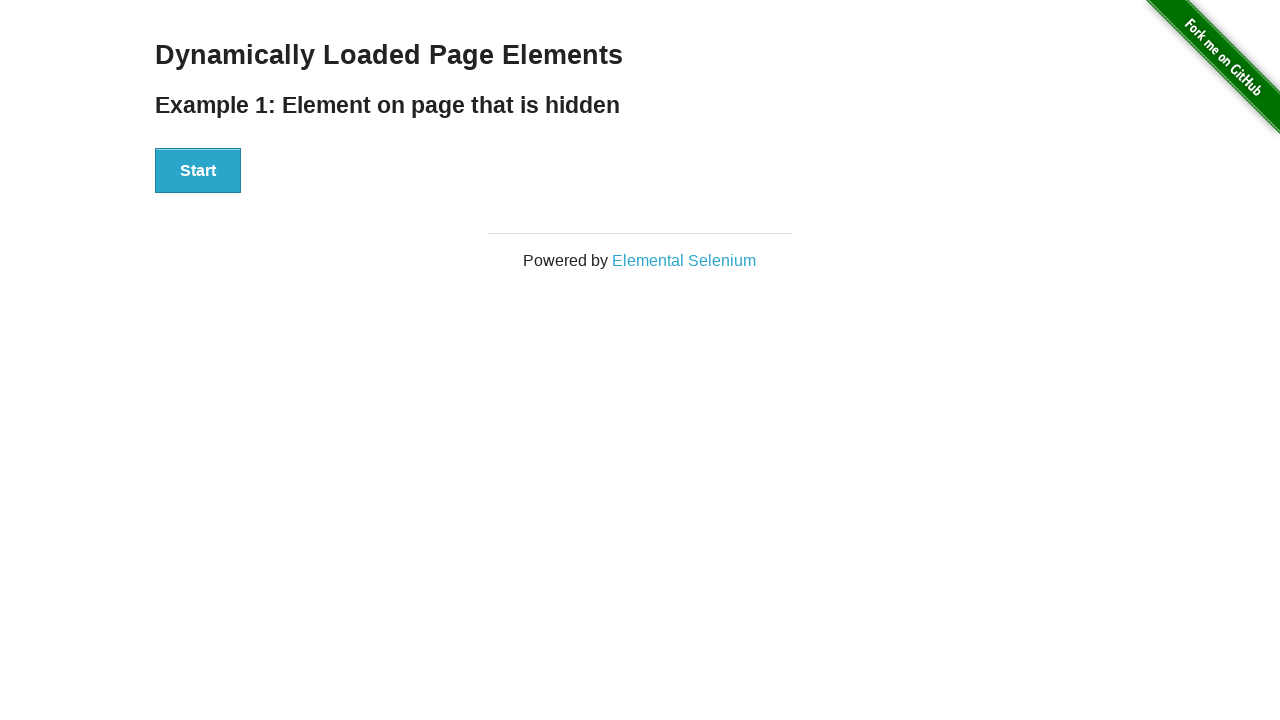

Clicked Start button to trigger dynamic loading at (198, 171) on xpath=//button[text()='Start']
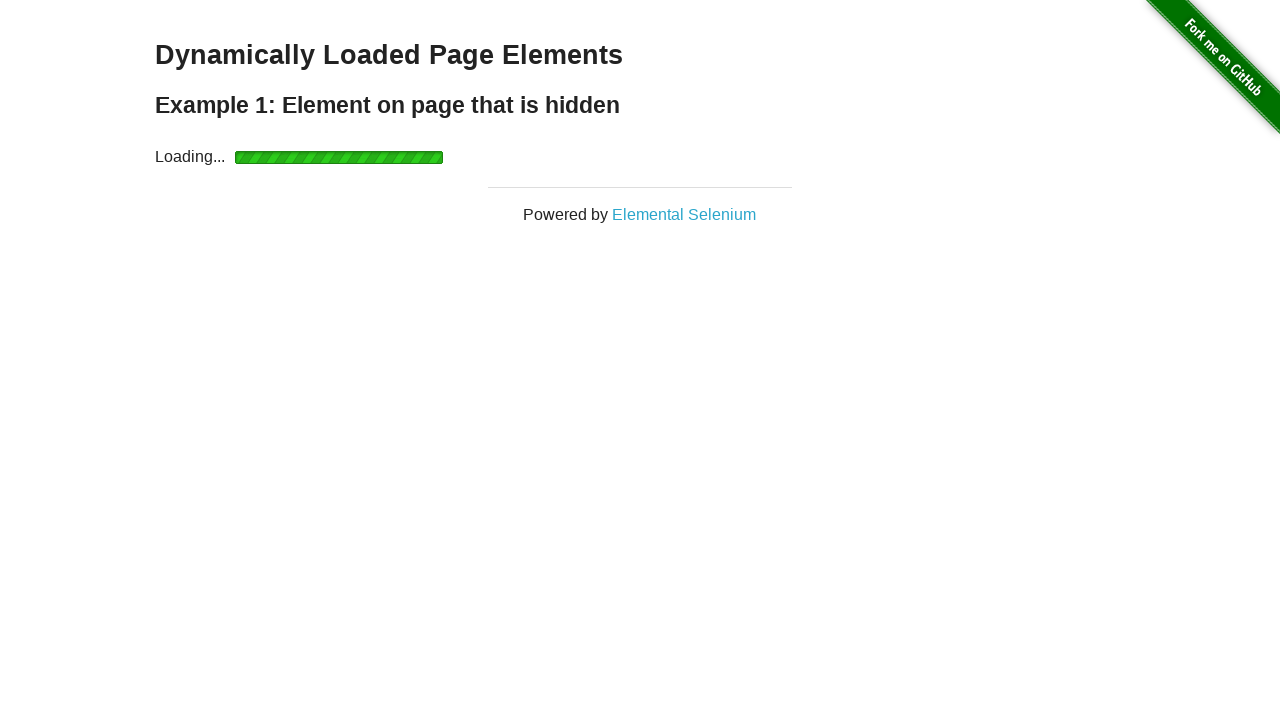

Waited for Hello World text to become visible
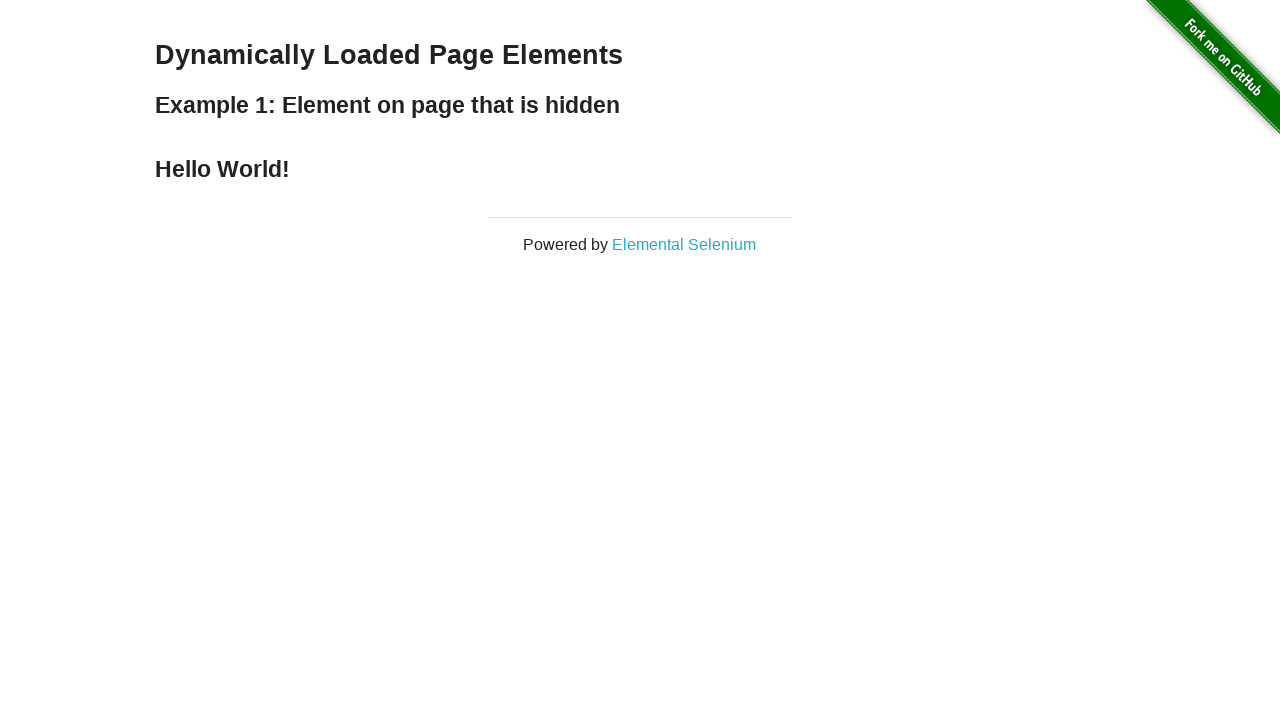

Located Hello World element
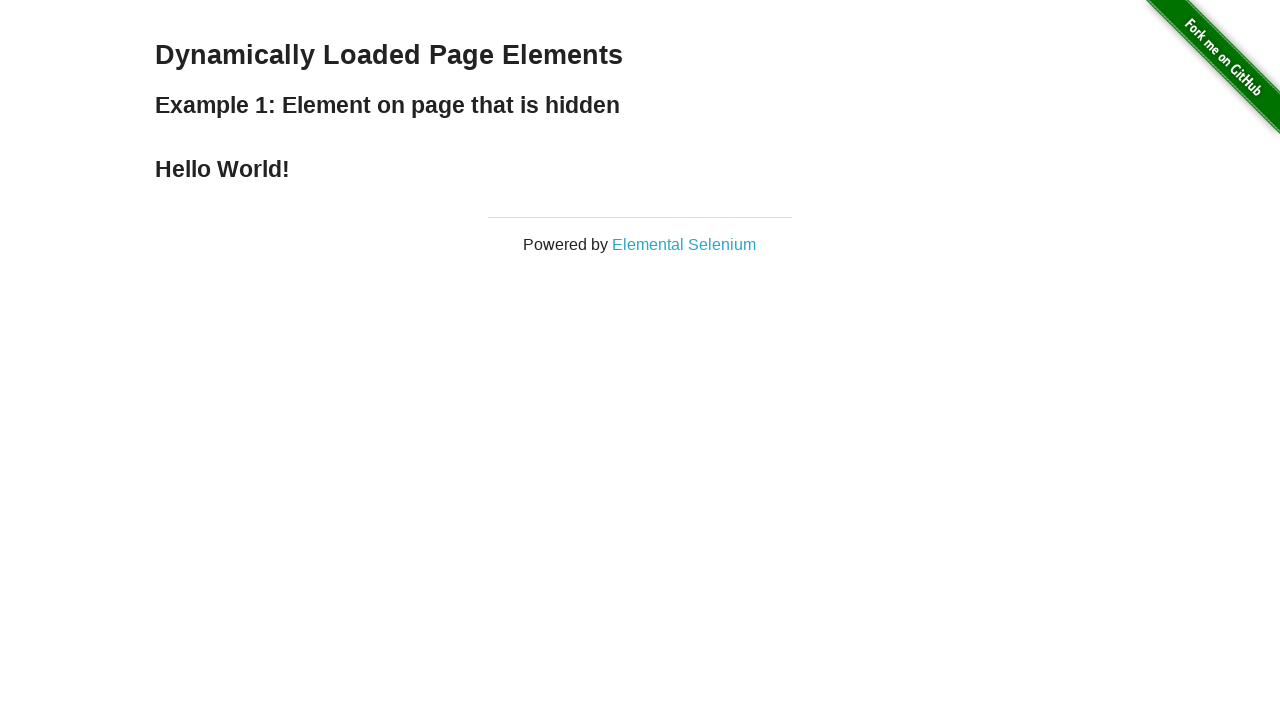

Verified that Hello World text is visible
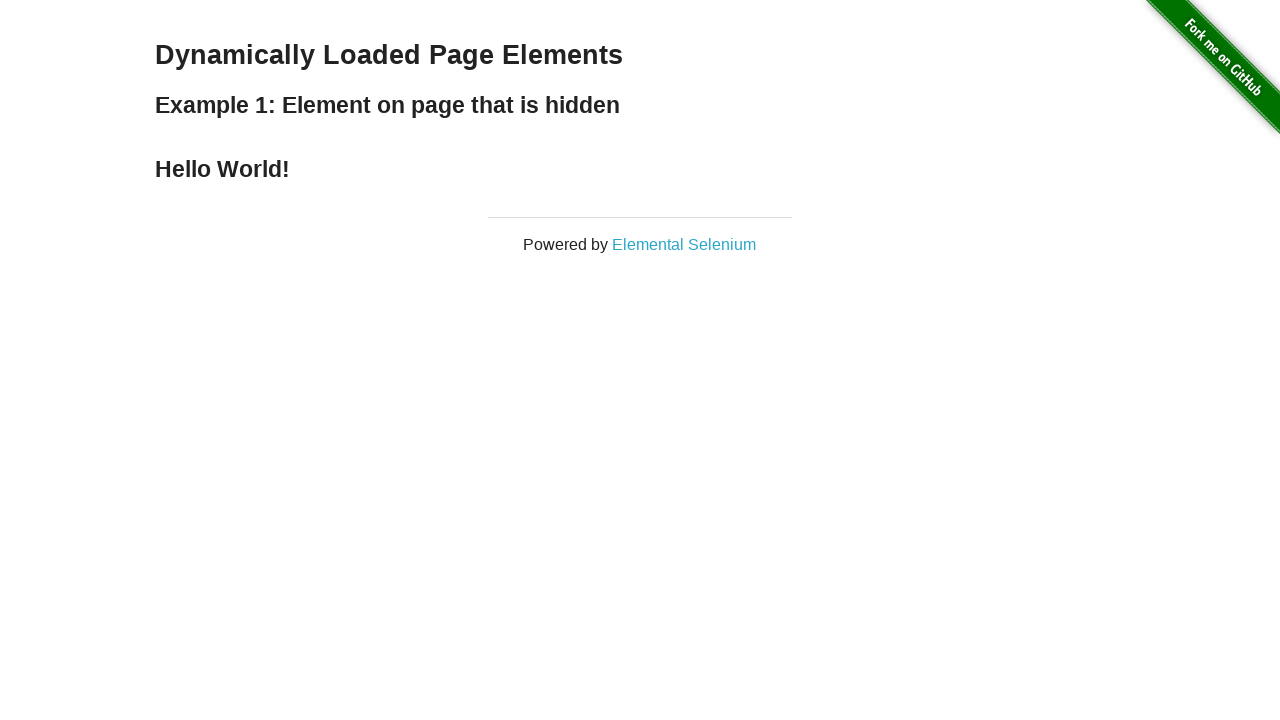

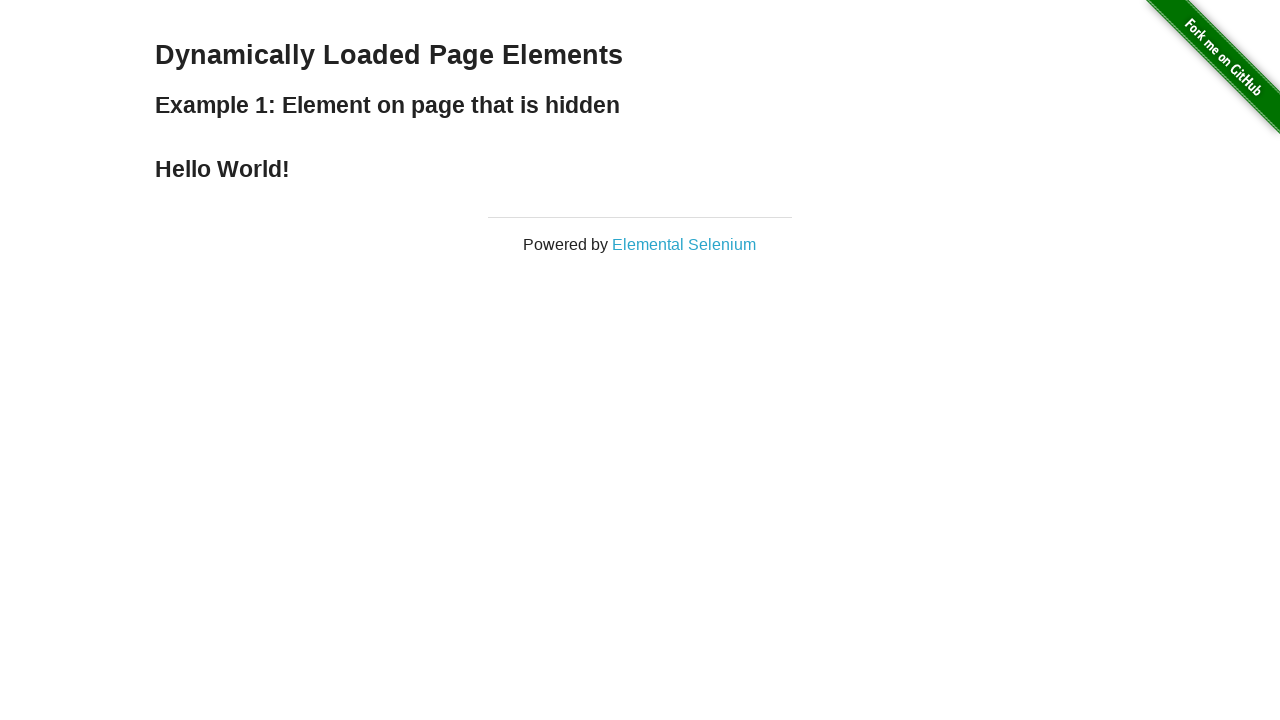